Navigates to OrangeHRM page and verifies the page title is correct

Starting URL: http://alchemy.hguy.co/orangehrm

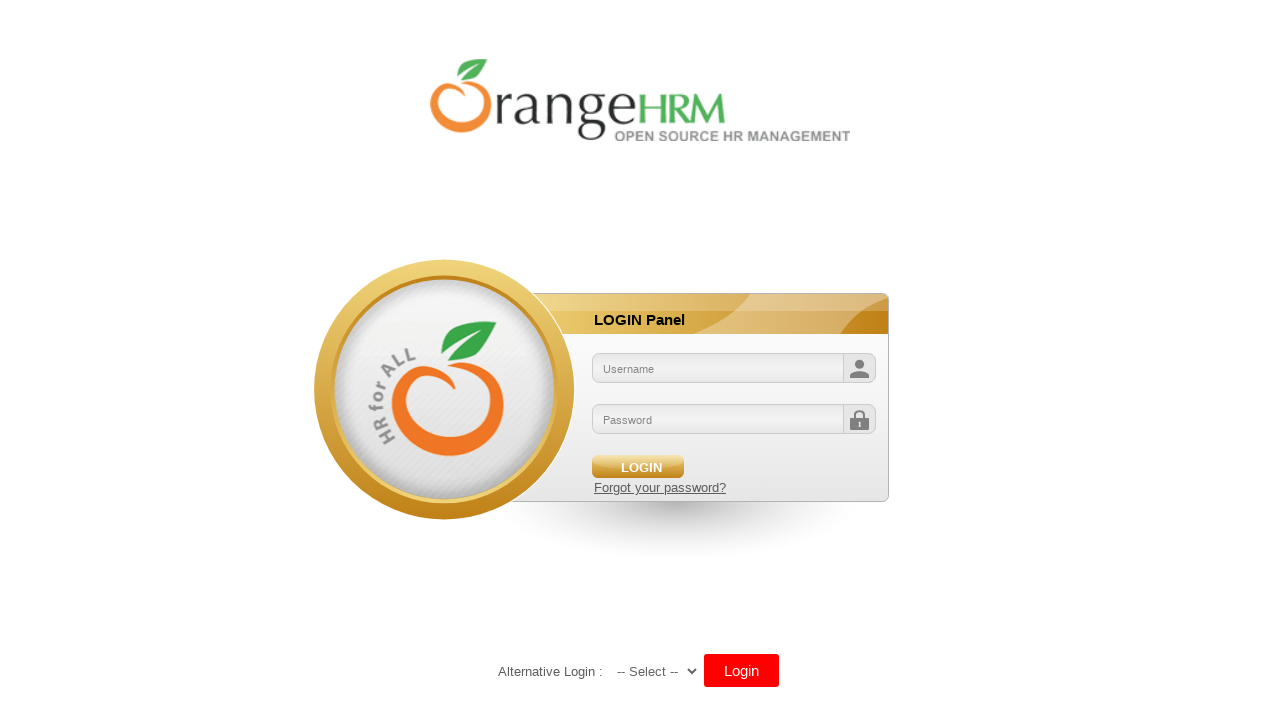

Waited for page to load (domcontentloaded)
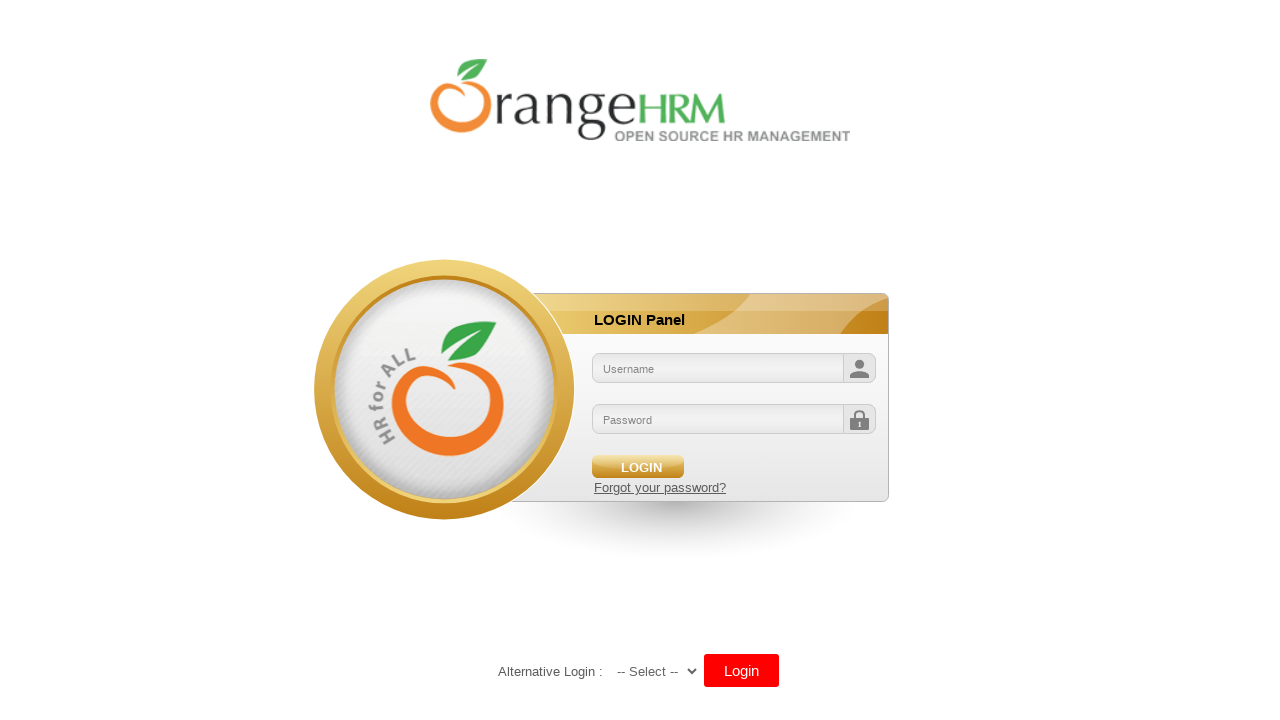

Retrieved page title: OrangeHRM
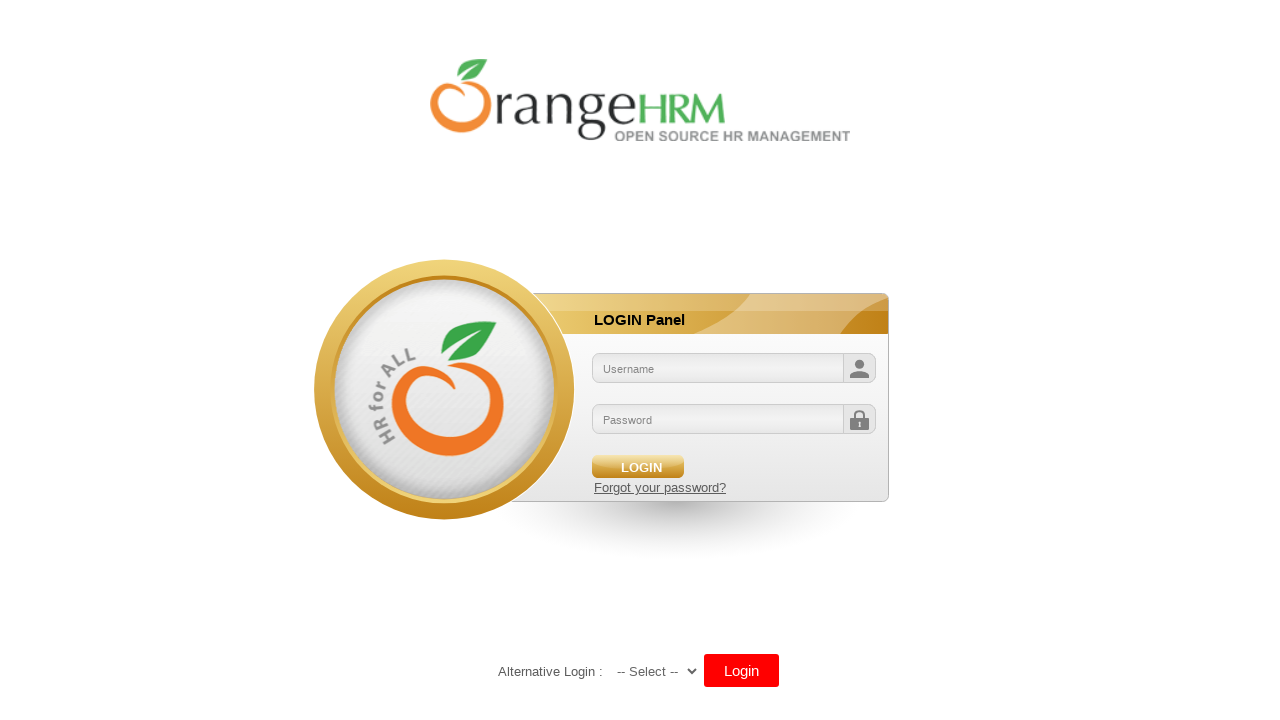

Page title verified as 'OrangeHRM' - test passed
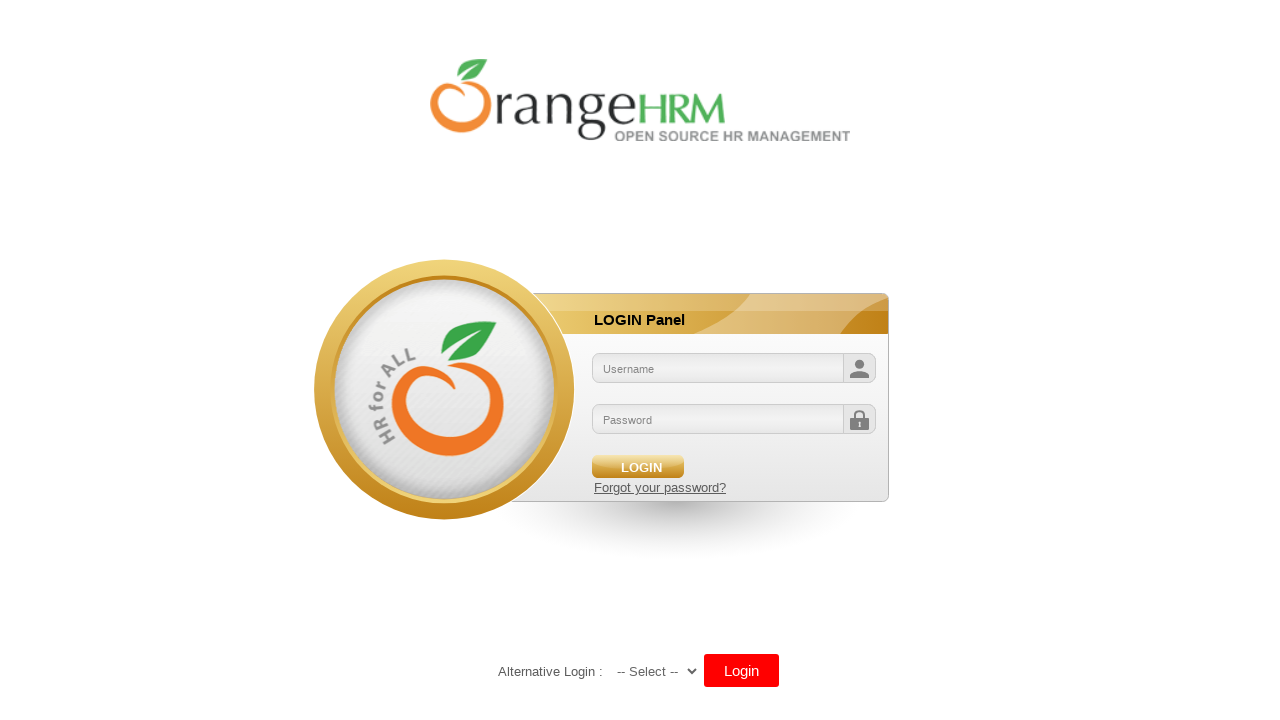

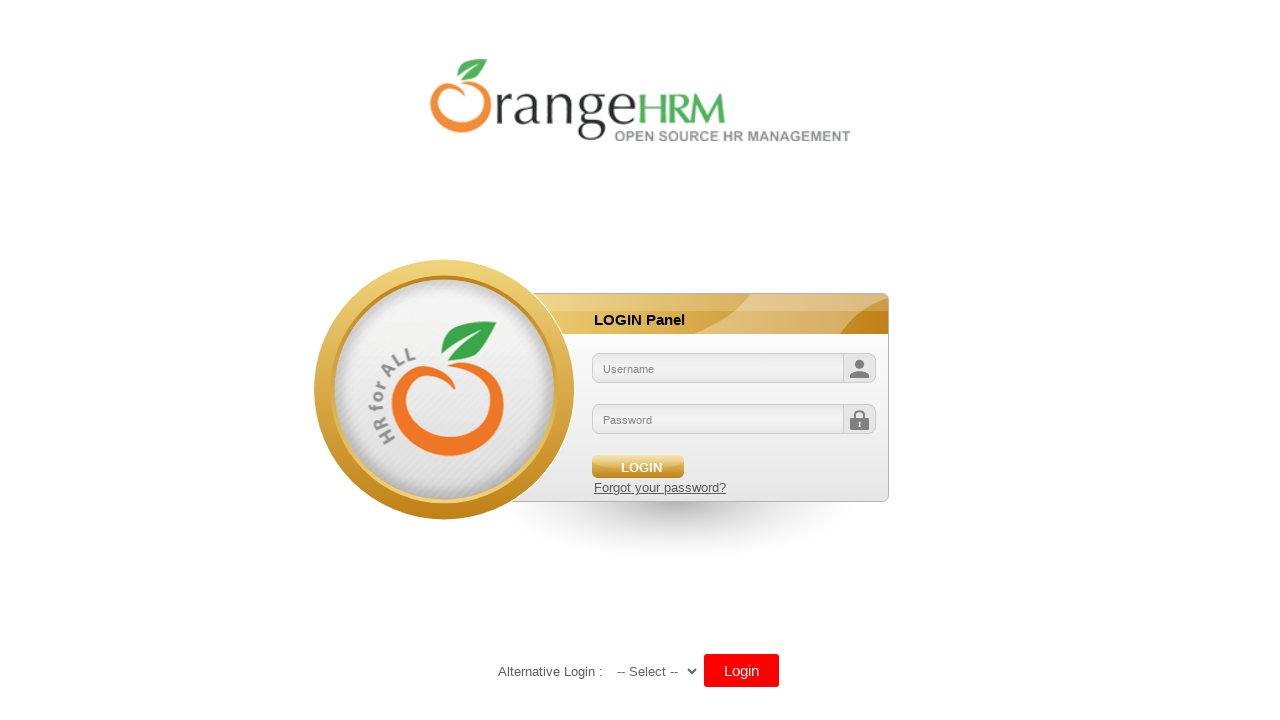